Tests that the toggle all checkbox state updates correctly when individual items are completed or cleared

Starting URL: https://demo.playwright.dev/todomvc

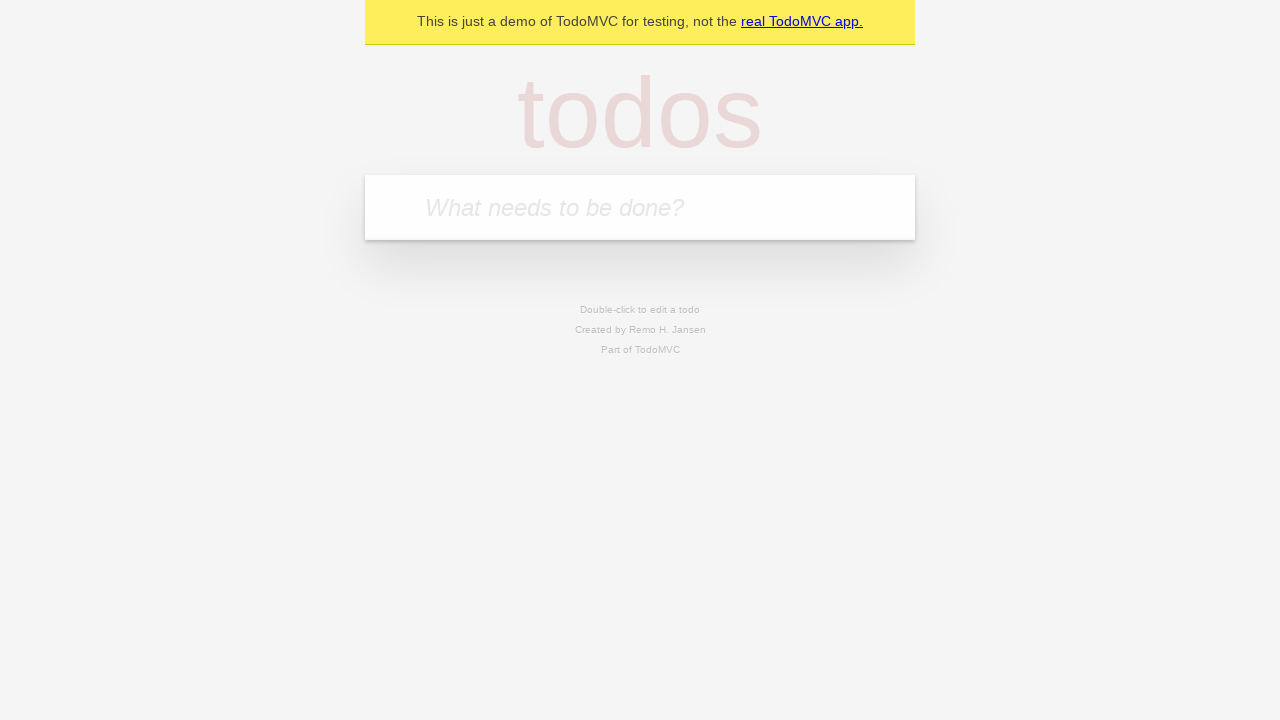

Filled todo input with 'buy some cheese' on internal:attr=[placeholder="What needs to be done?"i]
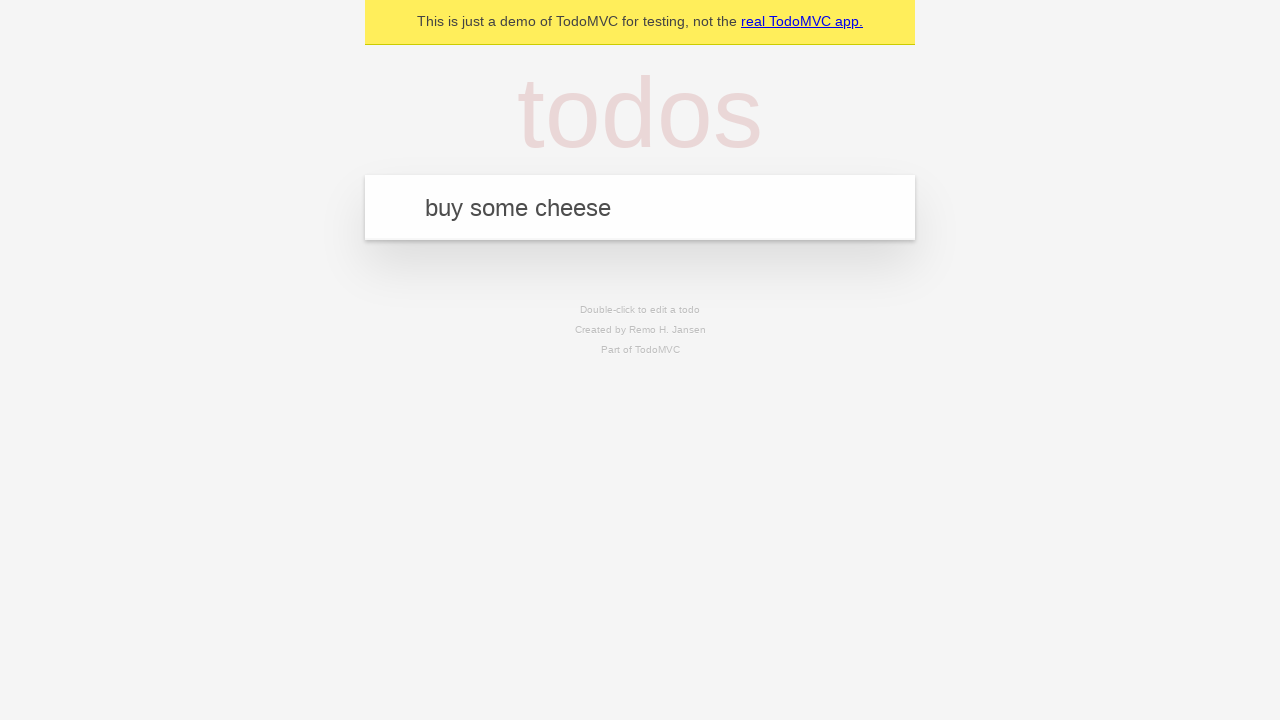

Pressed Enter to create first todo item on internal:attr=[placeholder="What needs to be done?"i]
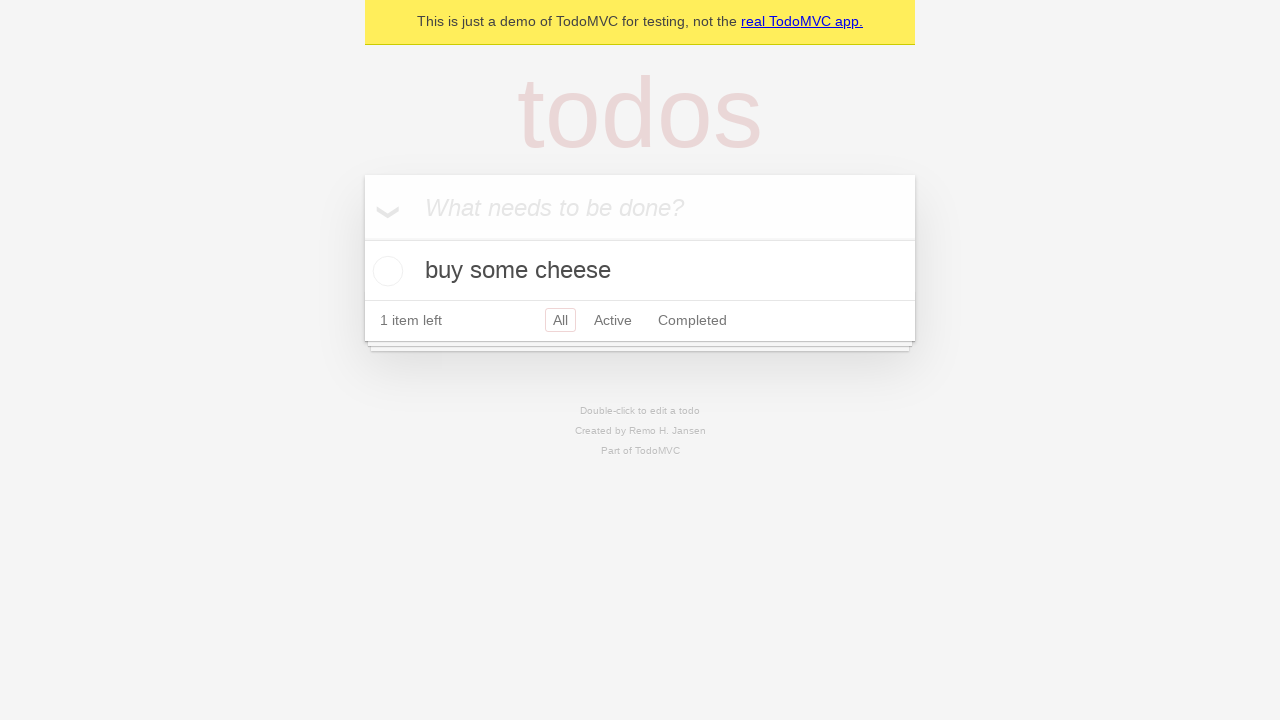

Filled todo input with 'feed the cat' on internal:attr=[placeholder="What needs to be done?"i]
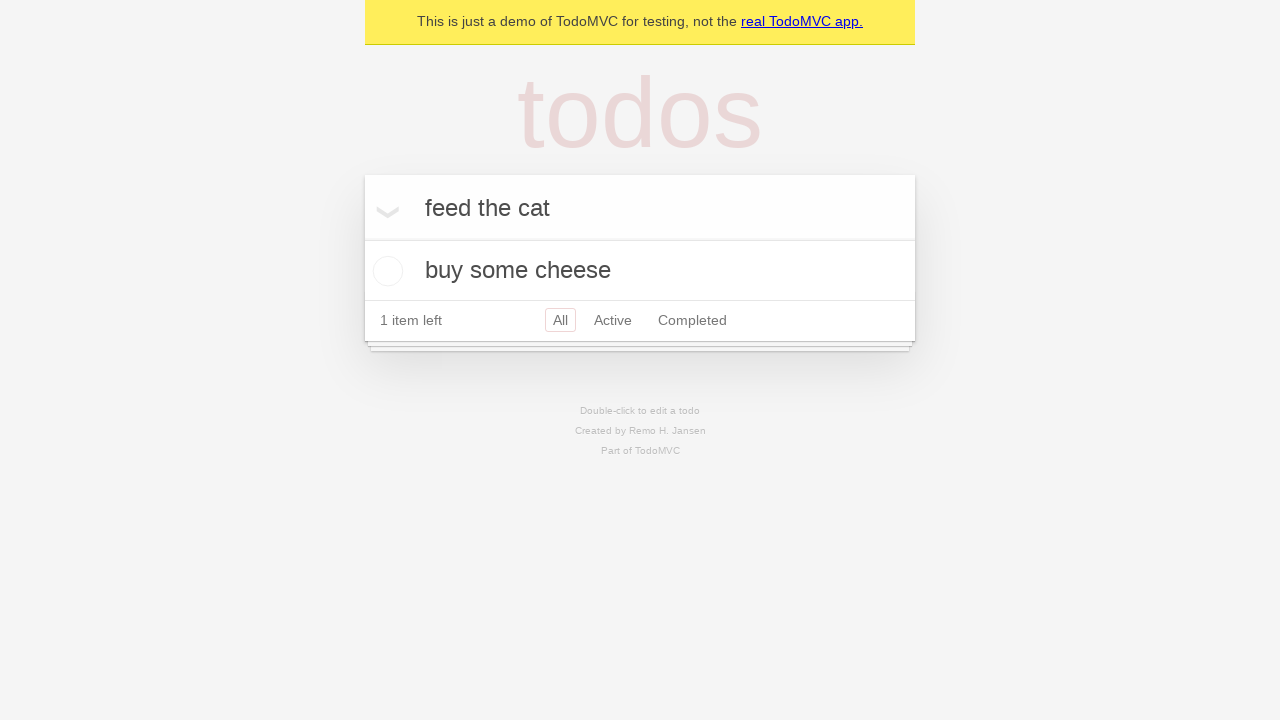

Pressed Enter to create second todo item on internal:attr=[placeholder="What needs to be done?"i]
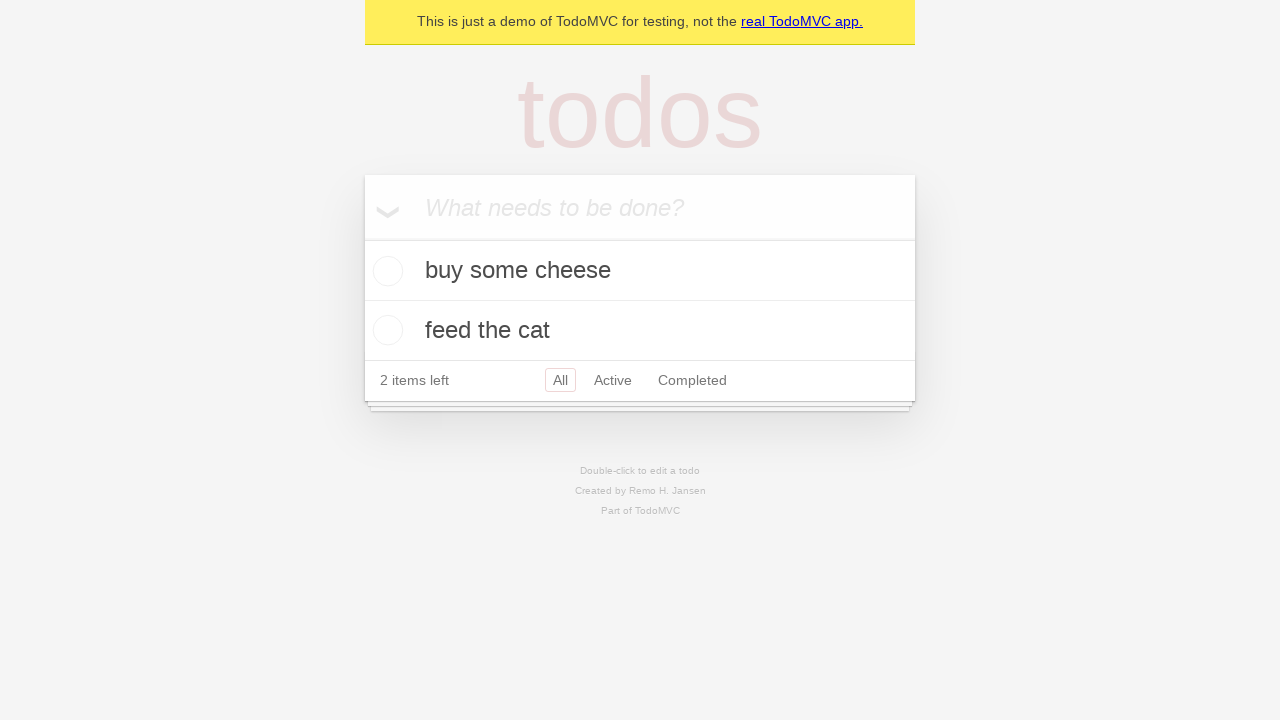

Filled todo input with 'book a doctors appointment' on internal:attr=[placeholder="What needs to be done?"i]
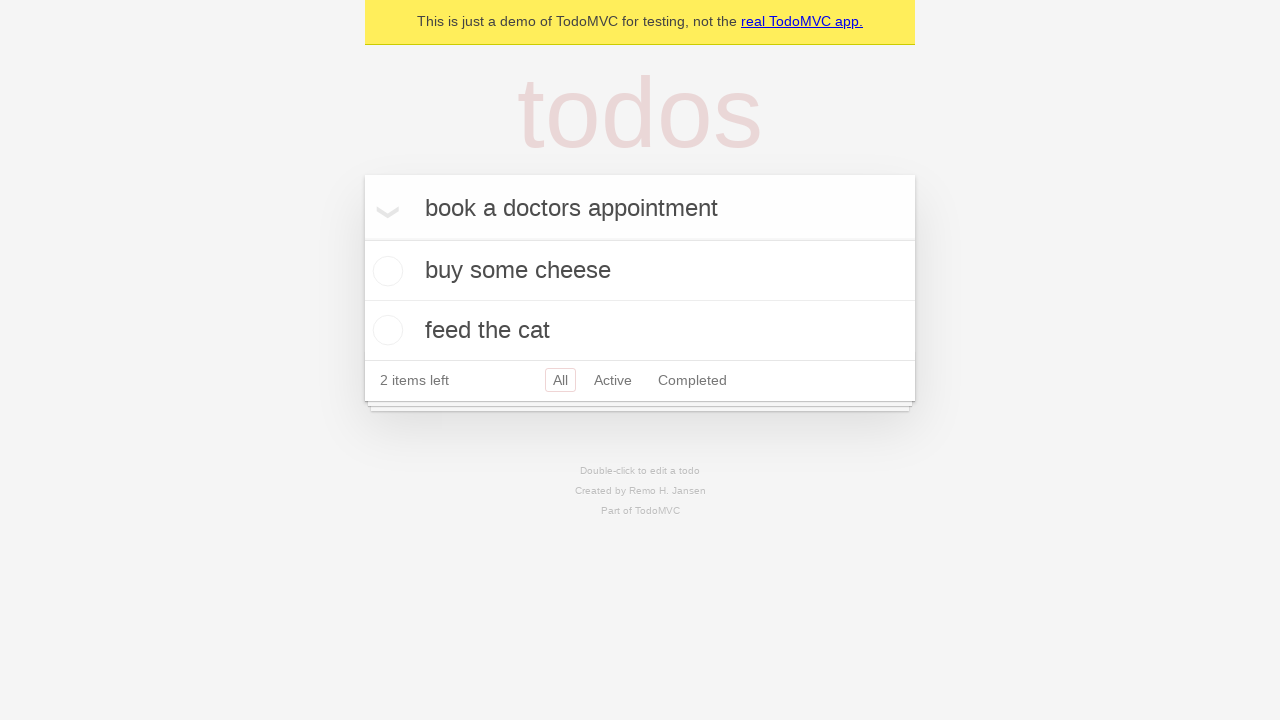

Pressed Enter to create third todo item on internal:attr=[placeholder="What needs to be done?"i]
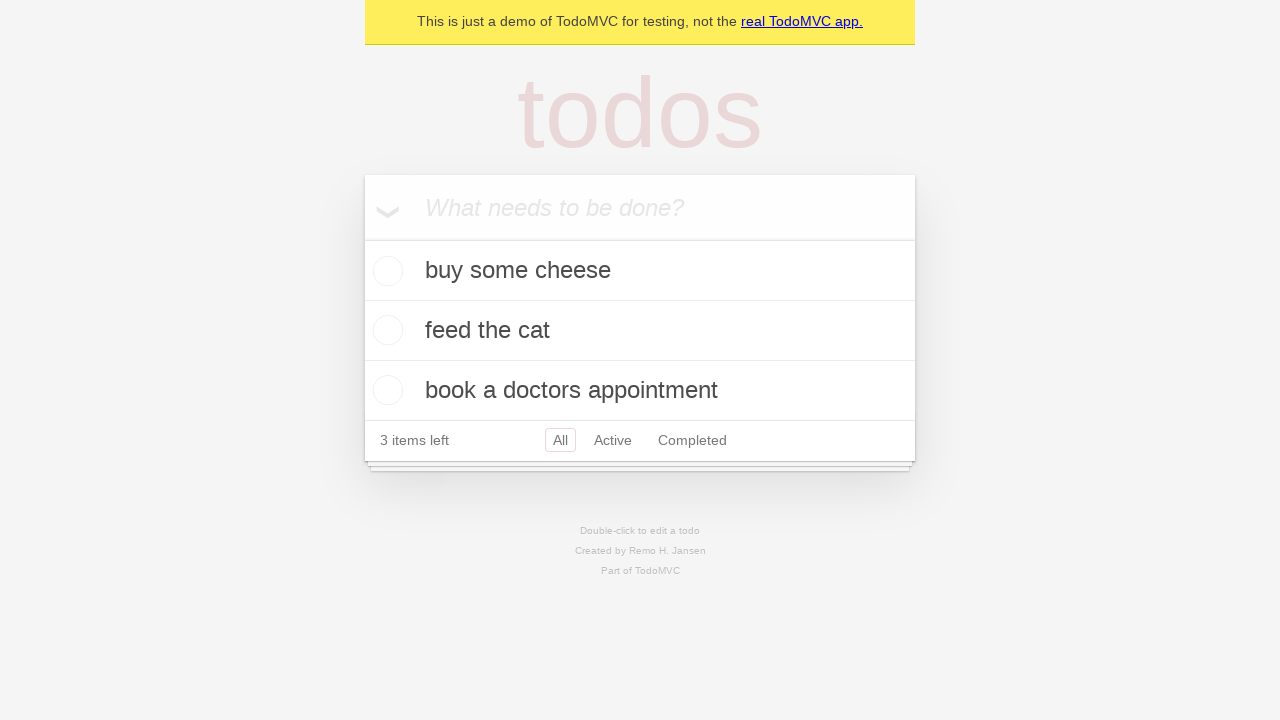

Checked 'Mark all as complete' toggle to complete all items at (362, 238) on internal:label="Mark all as complete"i
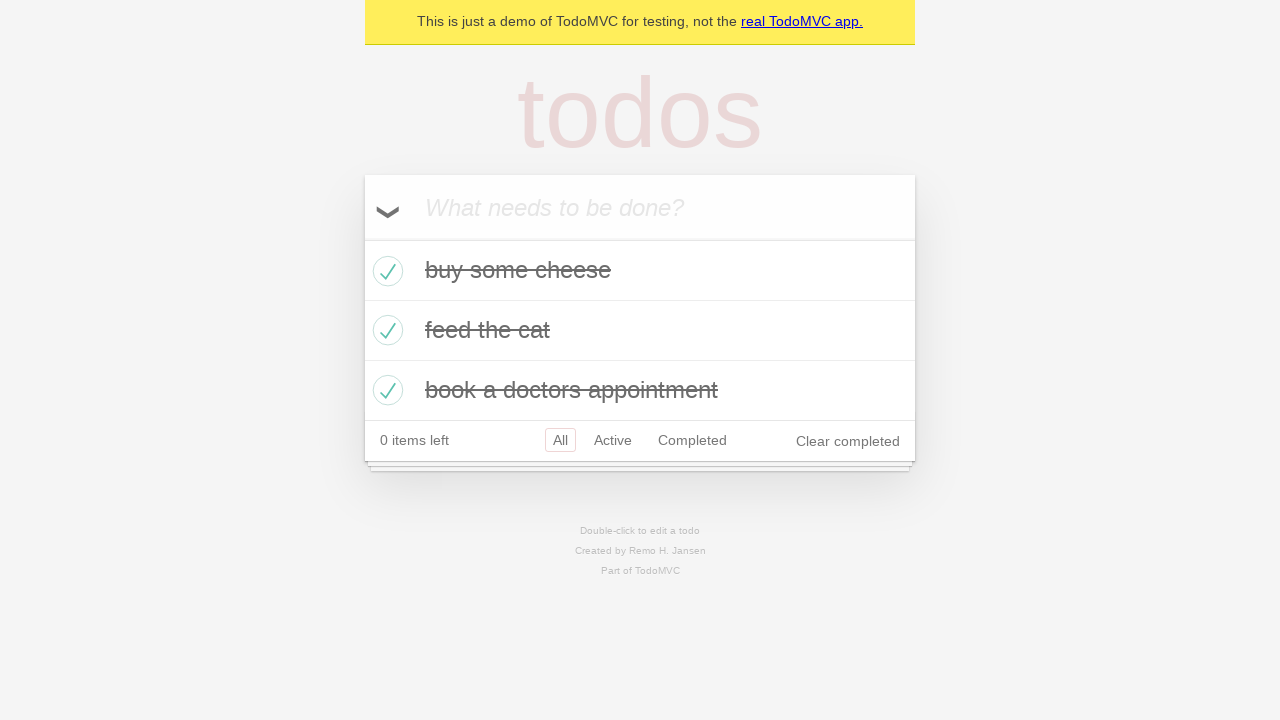

Unchecked first todo item checkbox at (385, 271) on internal:testid=[data-testid="todo-item"s] >> nth=0 >> internal:role=checkbox
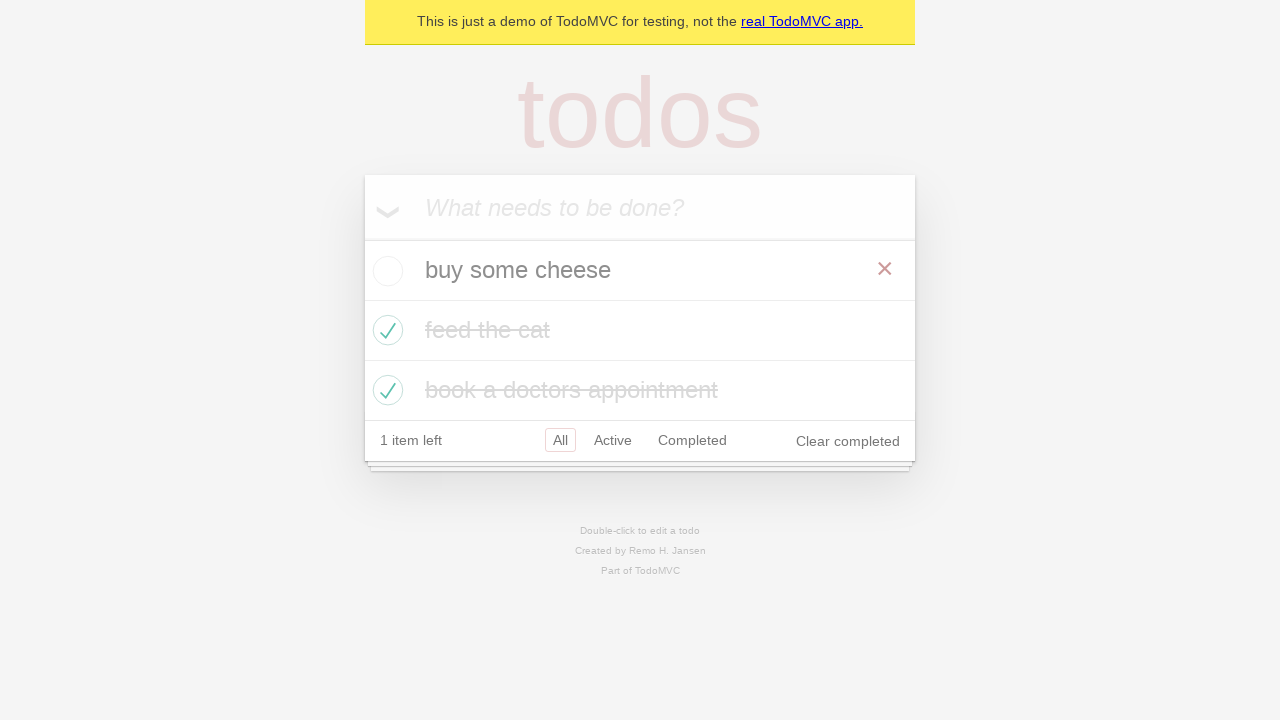

Checked first todo item checkbox again at (385, 271) on internal:testid=[data-testid="todo-item"s] >> nth=0 >> internal:role=checkbox
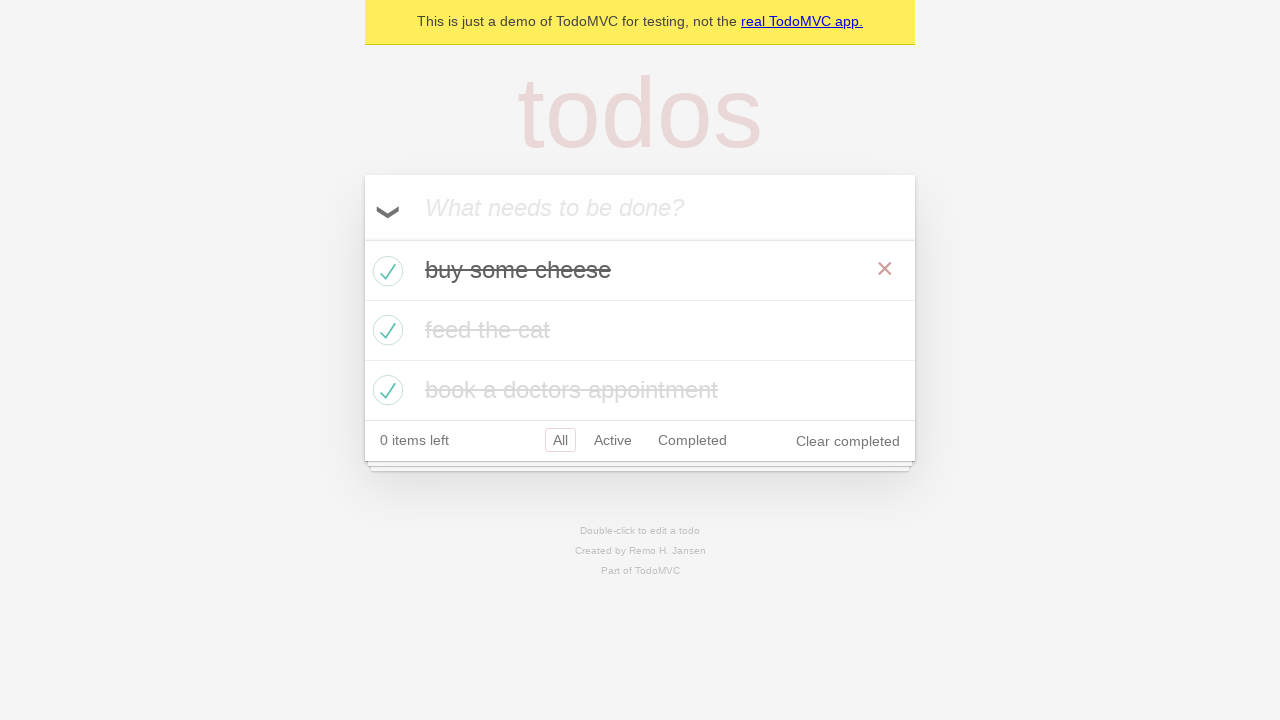

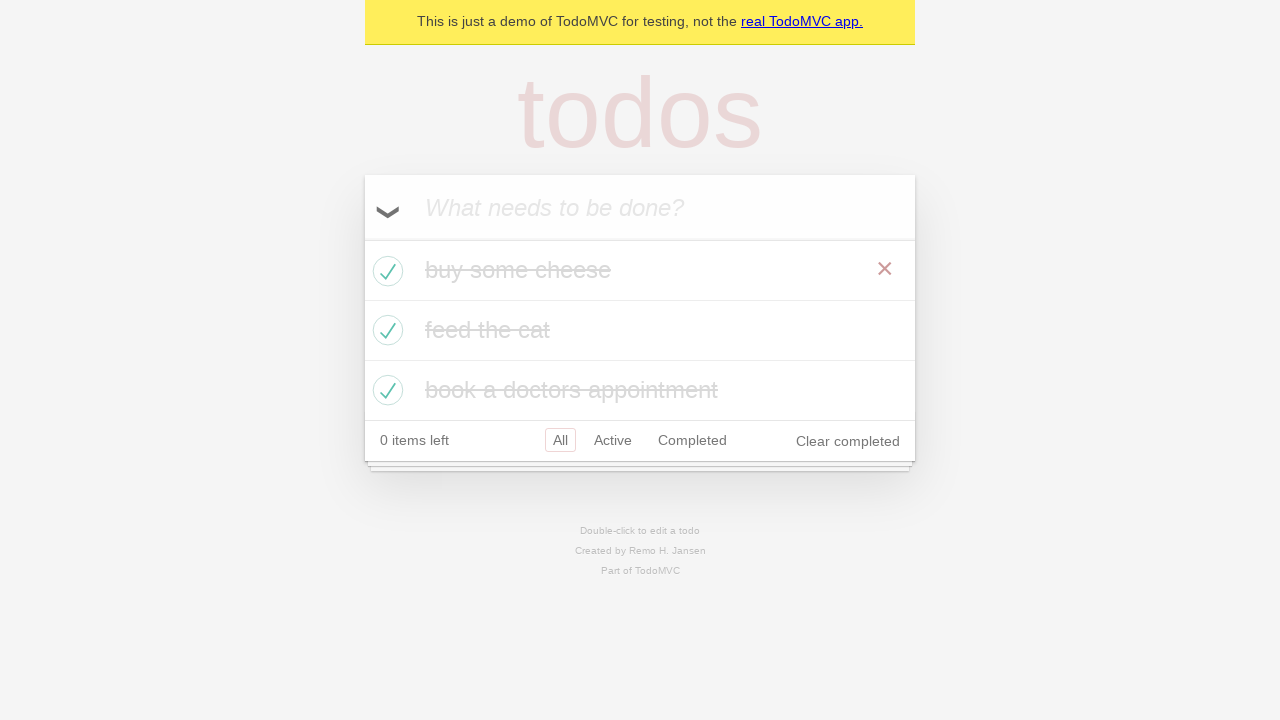